Verifies parent elements until root for the dropdown link

Starting URL: https://rahulshettyacademy.com/seleniumPractise/#/

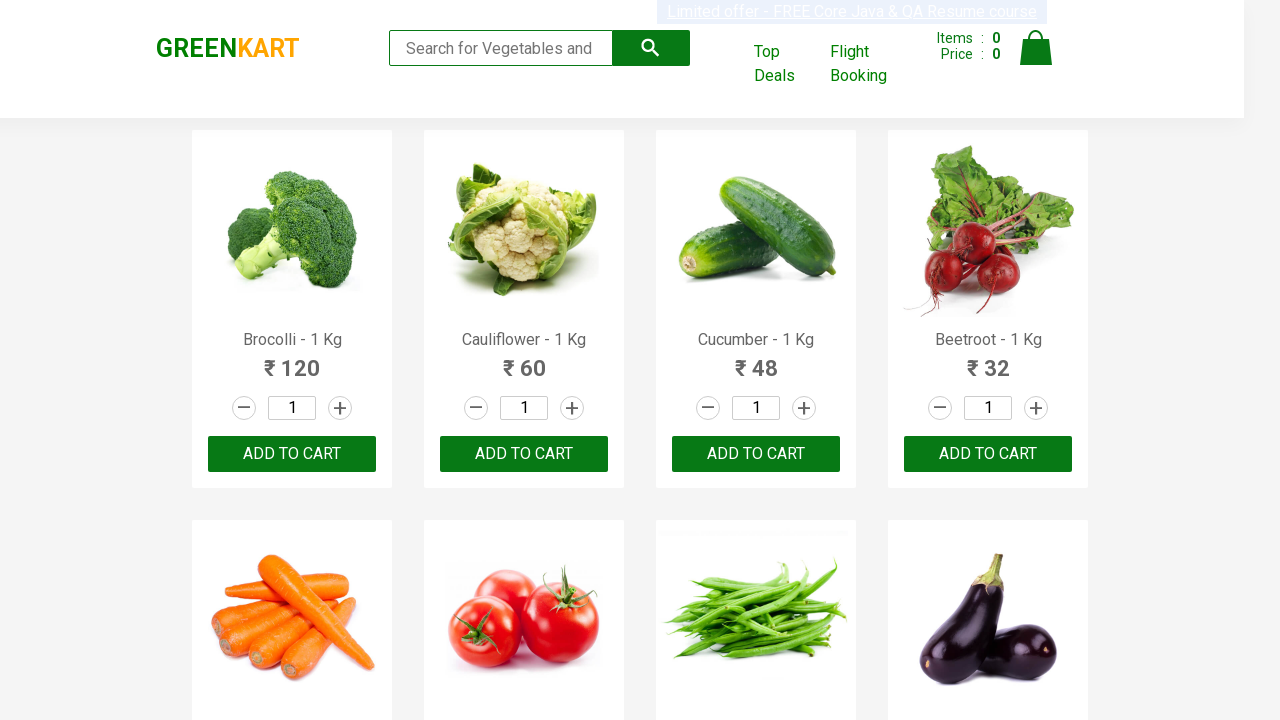

Waited for dropdown link selector to be present
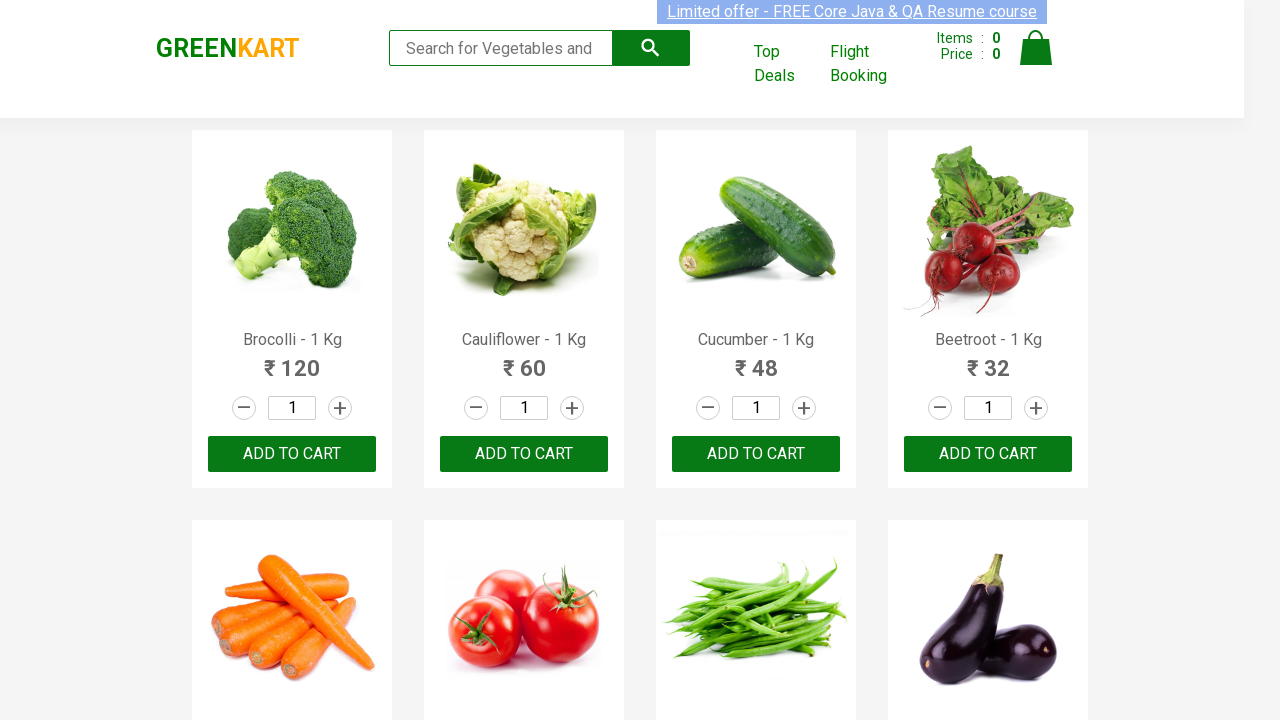

Waited for root element to be present
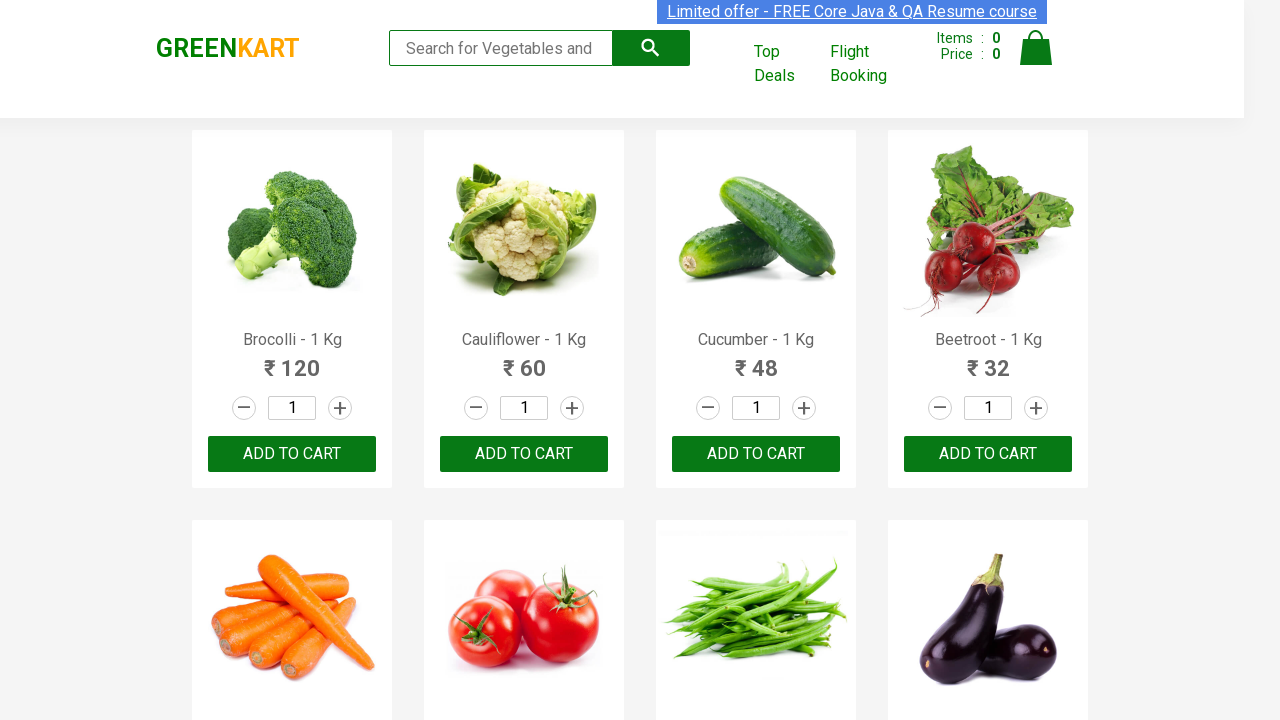

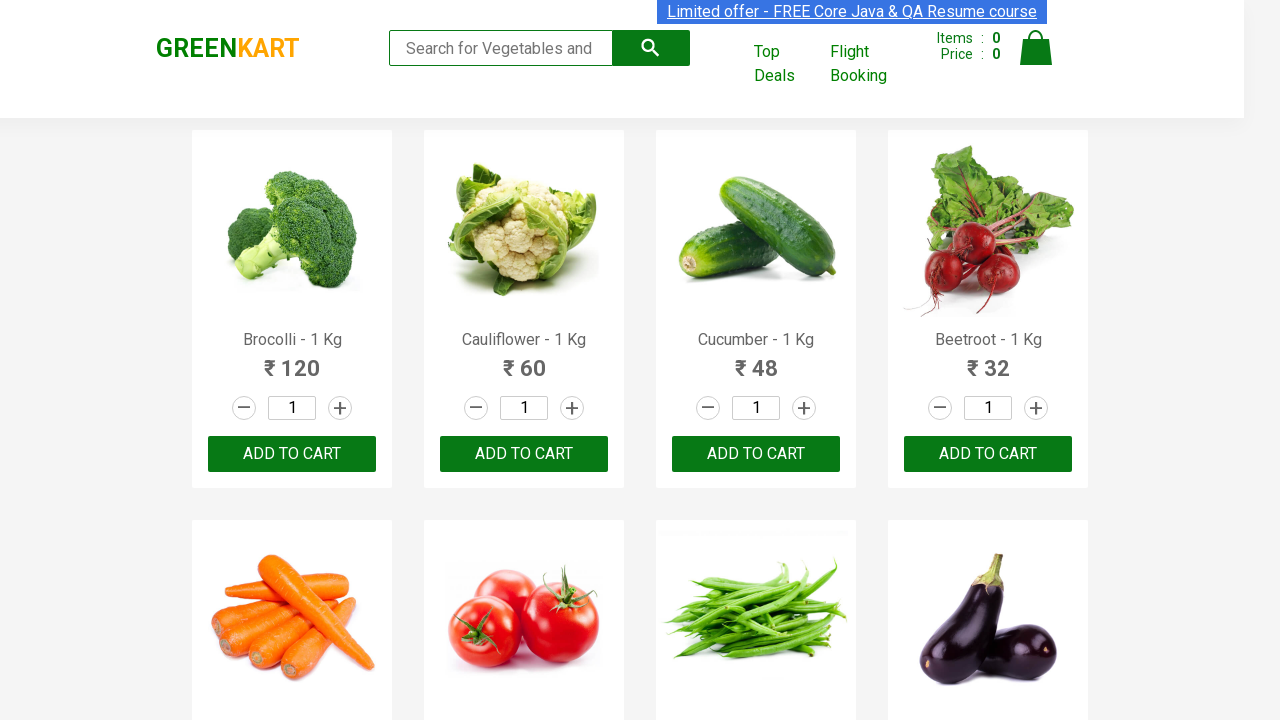